Tests checkbox and radio button interactions and their selection states

Starting URL: https://bonigarcia.dev/selenium-webdriver-java/web-form.html

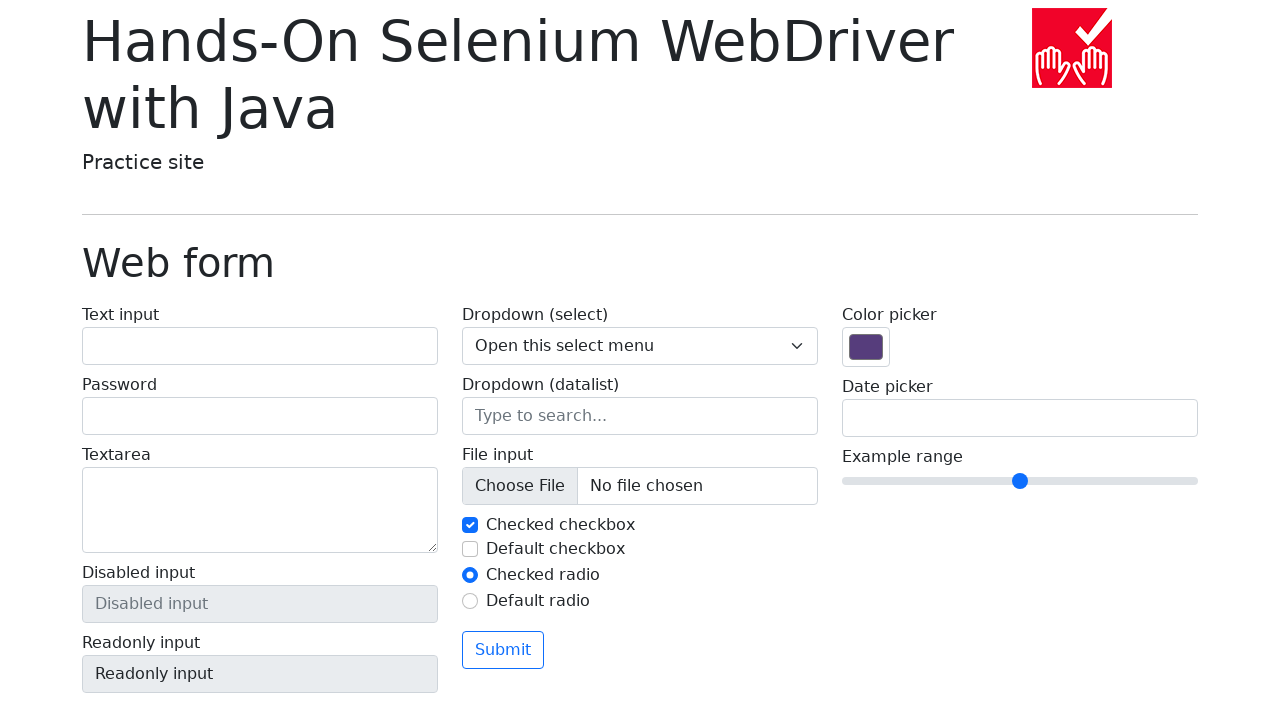

Verified first checkbox is checked
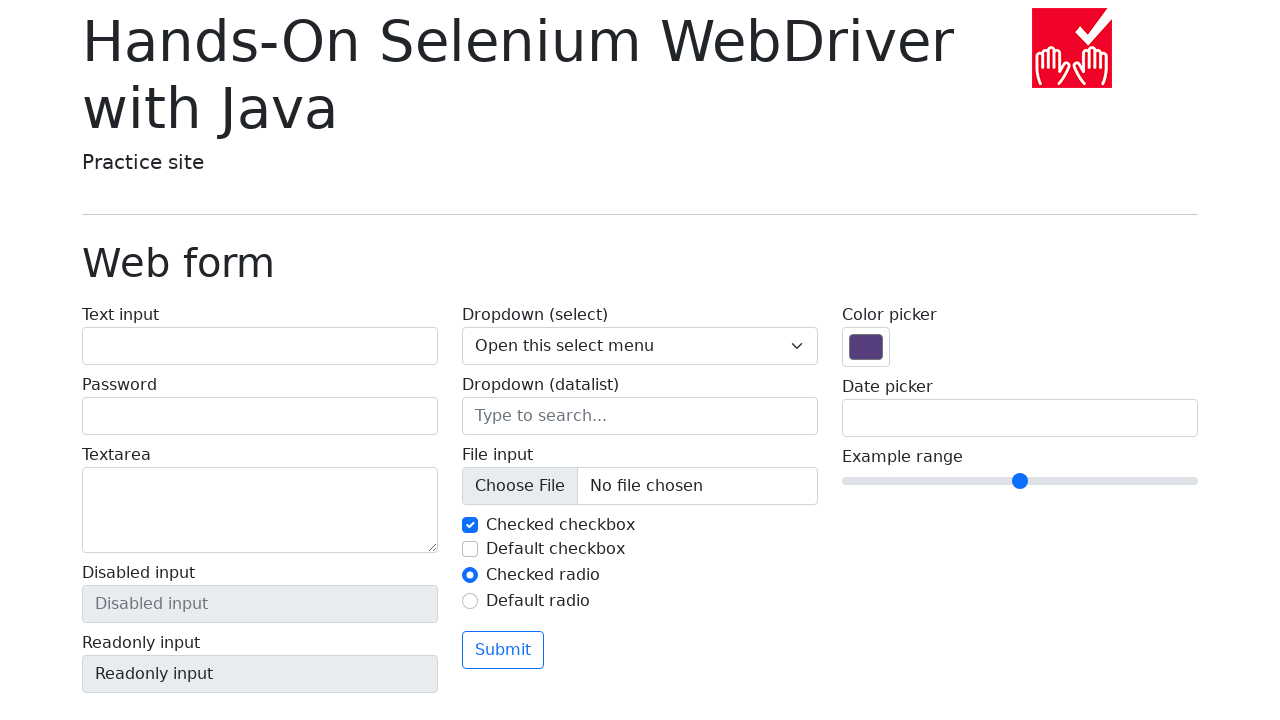

Clicked second checkbox at (470, 549) on input#my-check-2
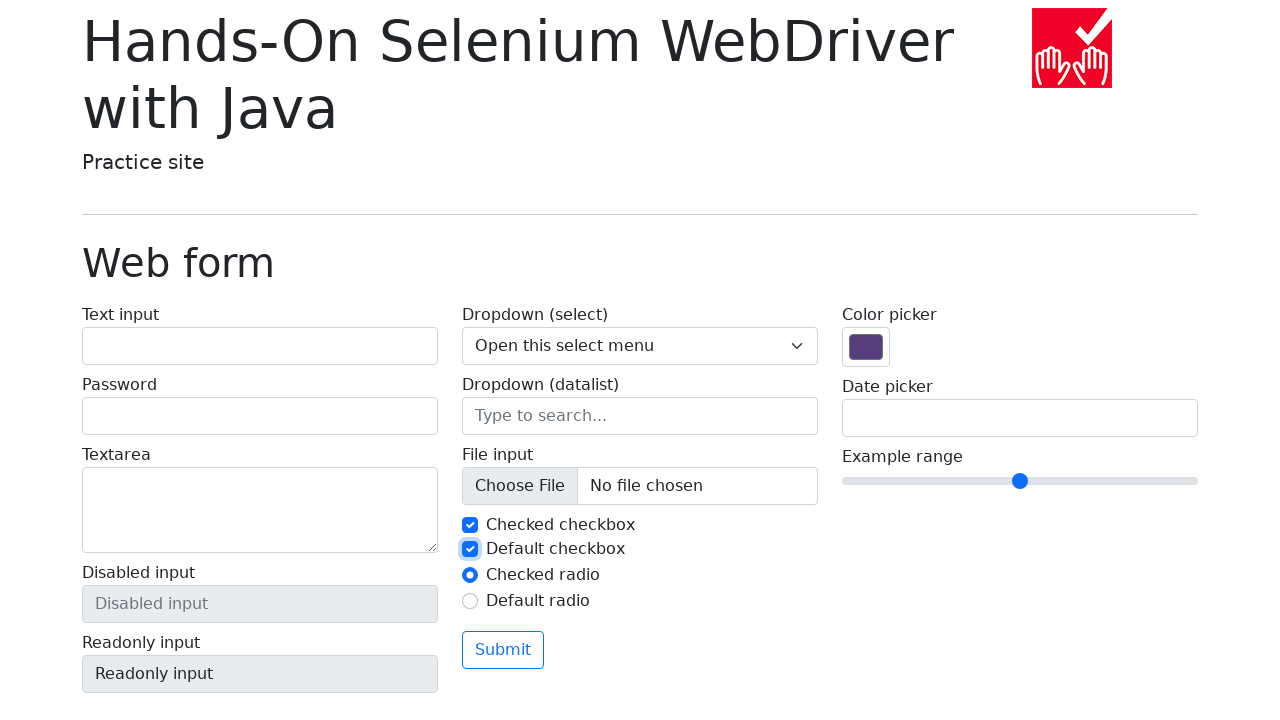

Verified first checkbox is still checked
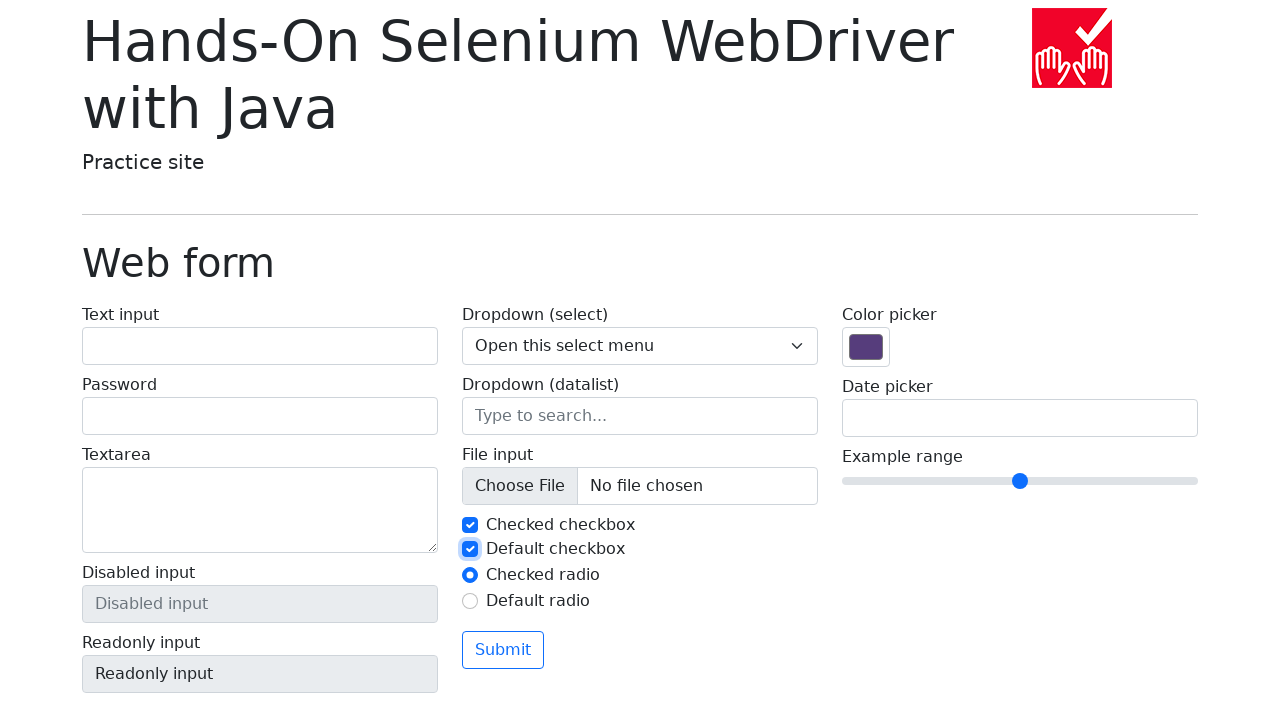

Verified second checkbox is now checked
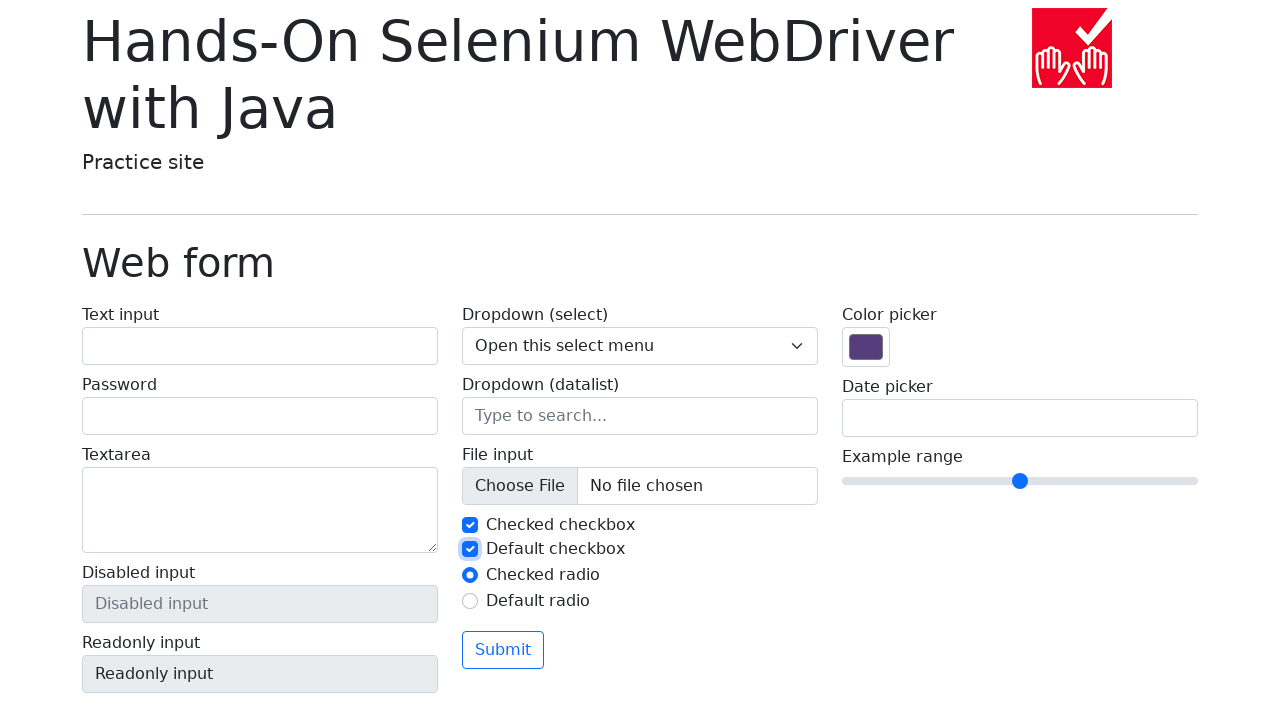

Verified radio buttons have mutually exclusive selection state
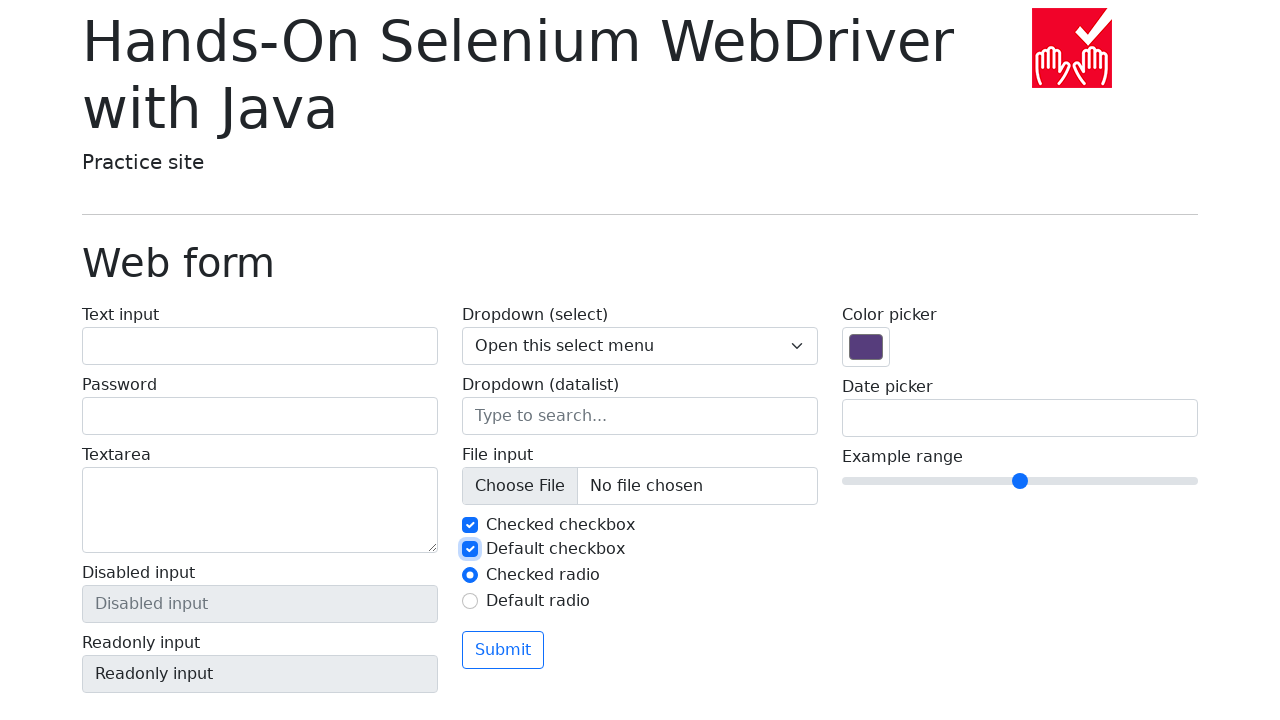

Clicked second radio button at (470, 601) on input#my-radio-2
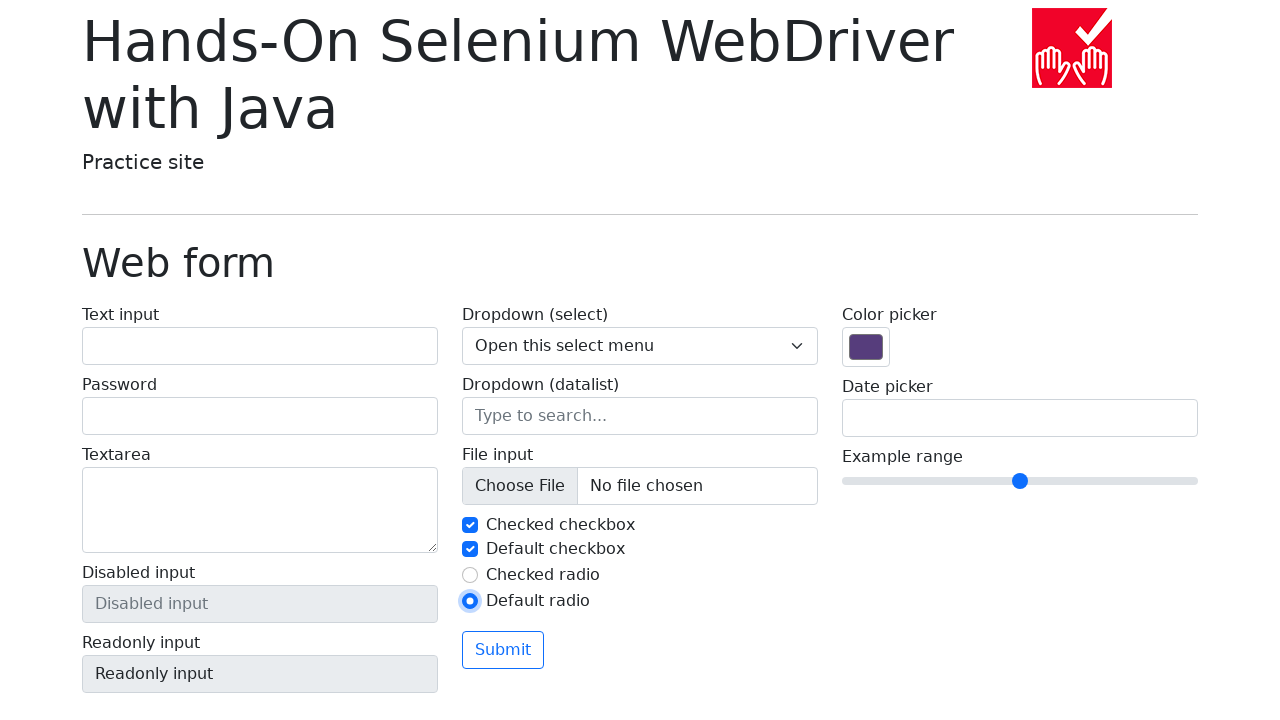

Verified radio buttons still have mutually exclusive selection state
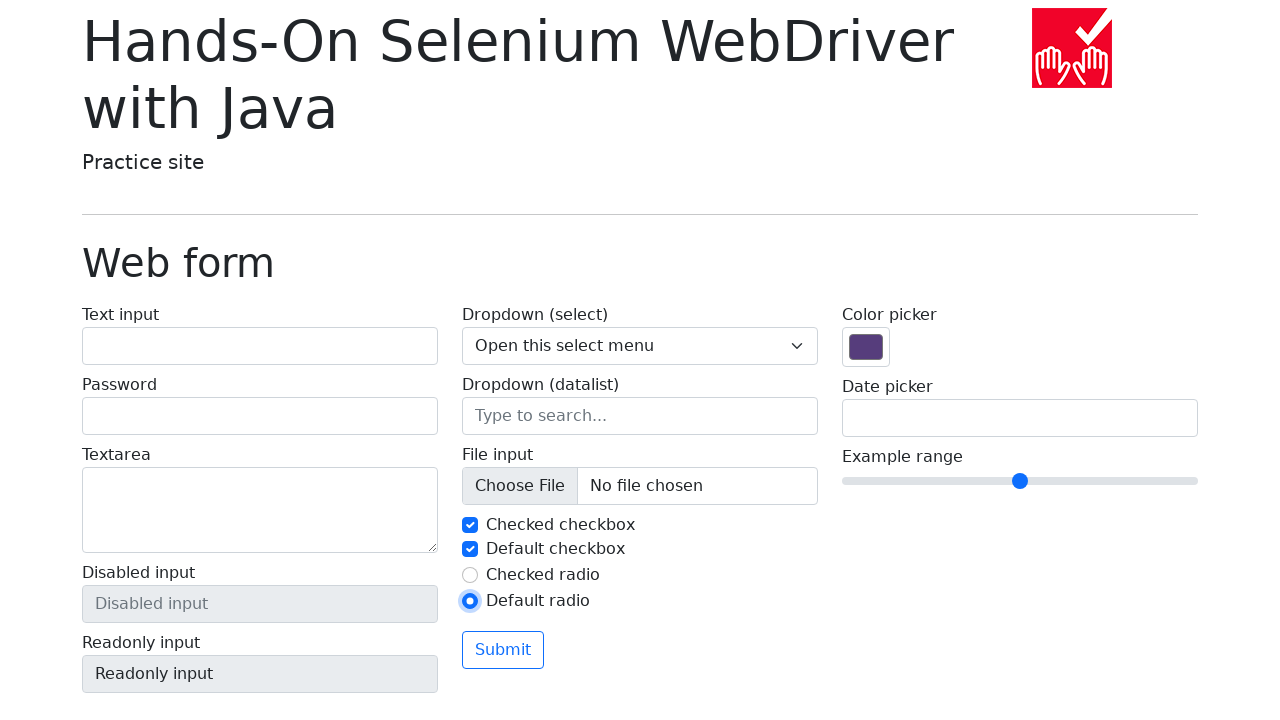

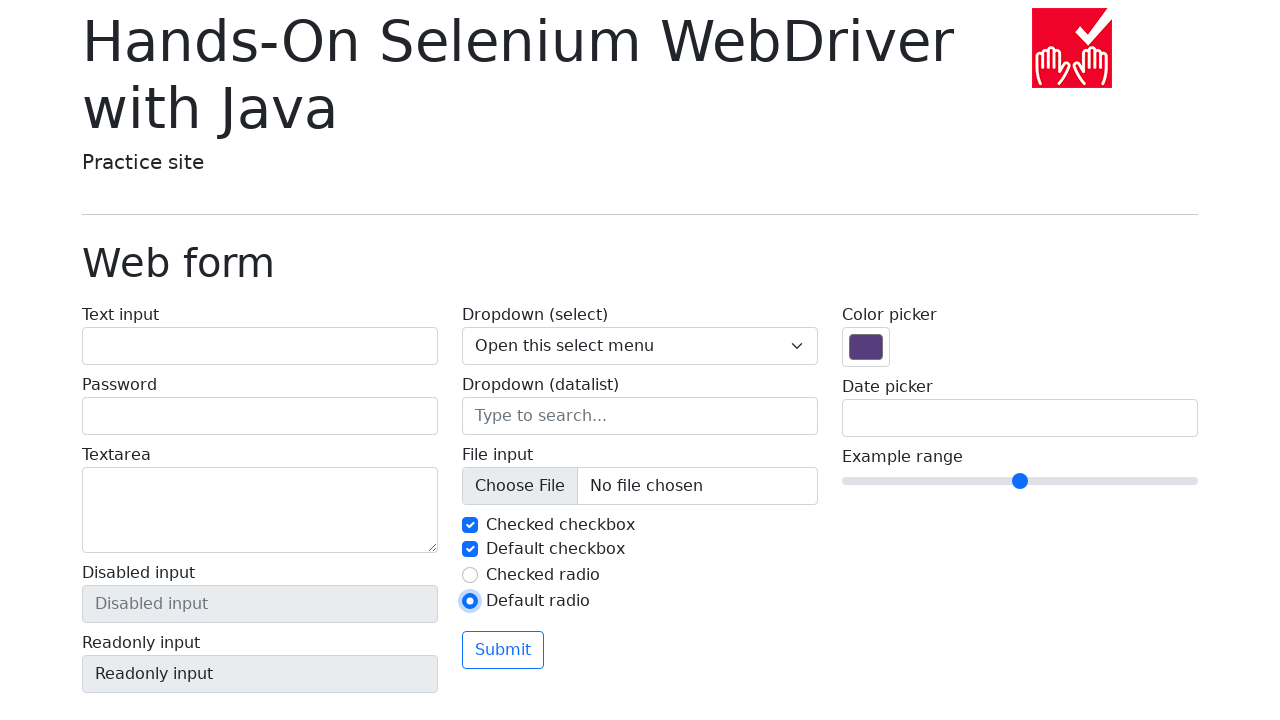